Tests a web form by entering text in an input field and submitting the form, then verifying the success message

Starting URL: https://www.selenium.dev/selenium/web/web-form.html

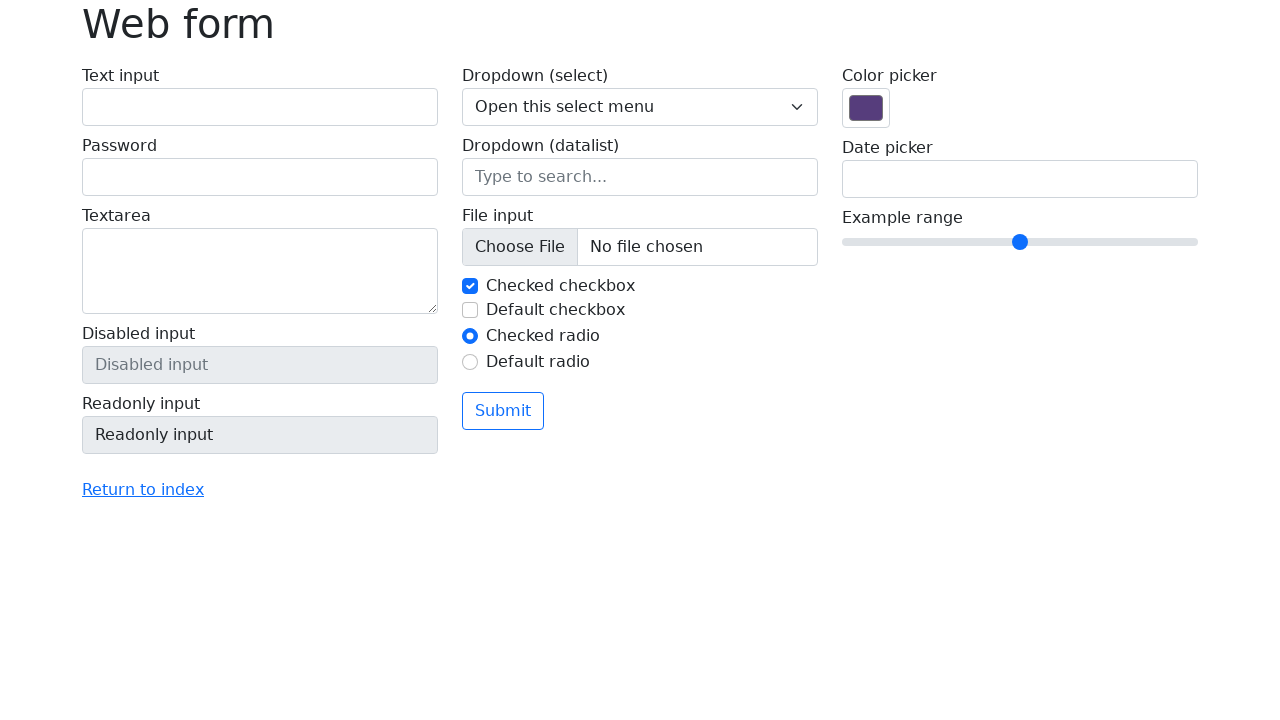

Filled text input field with 'Selenium' on input[name='my-text']
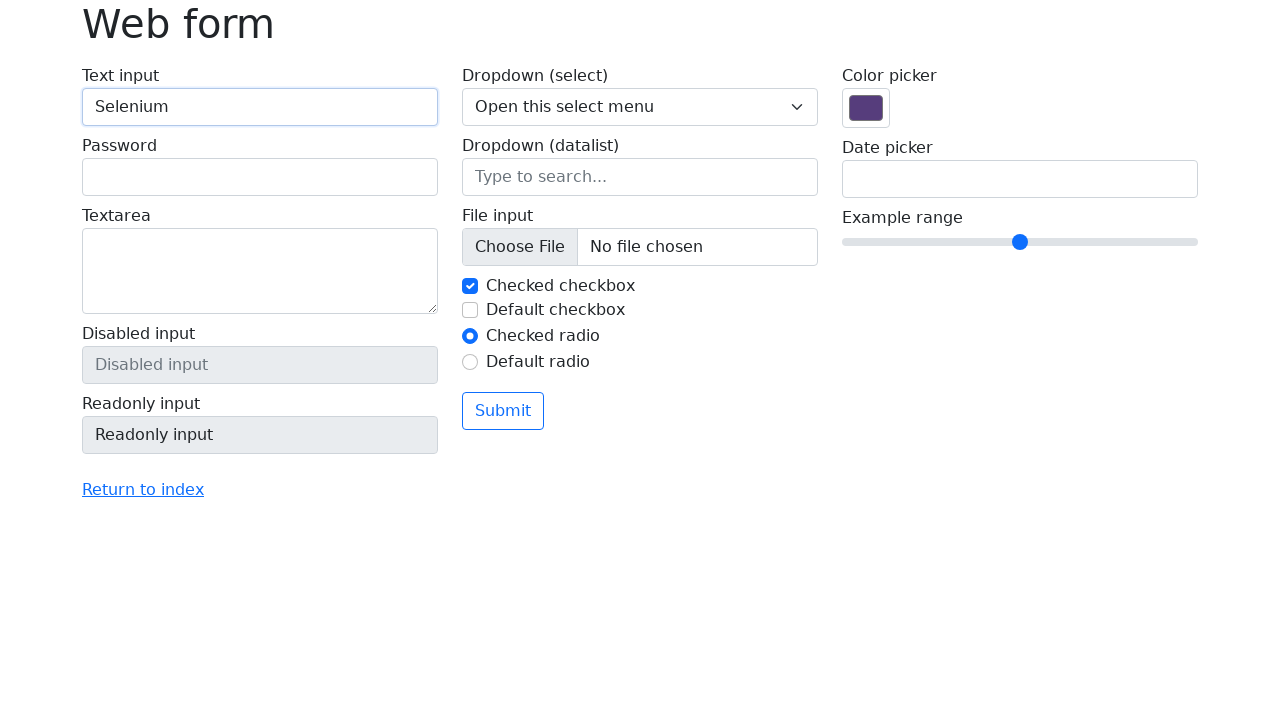

Clicked submit button at (503, 411) on button
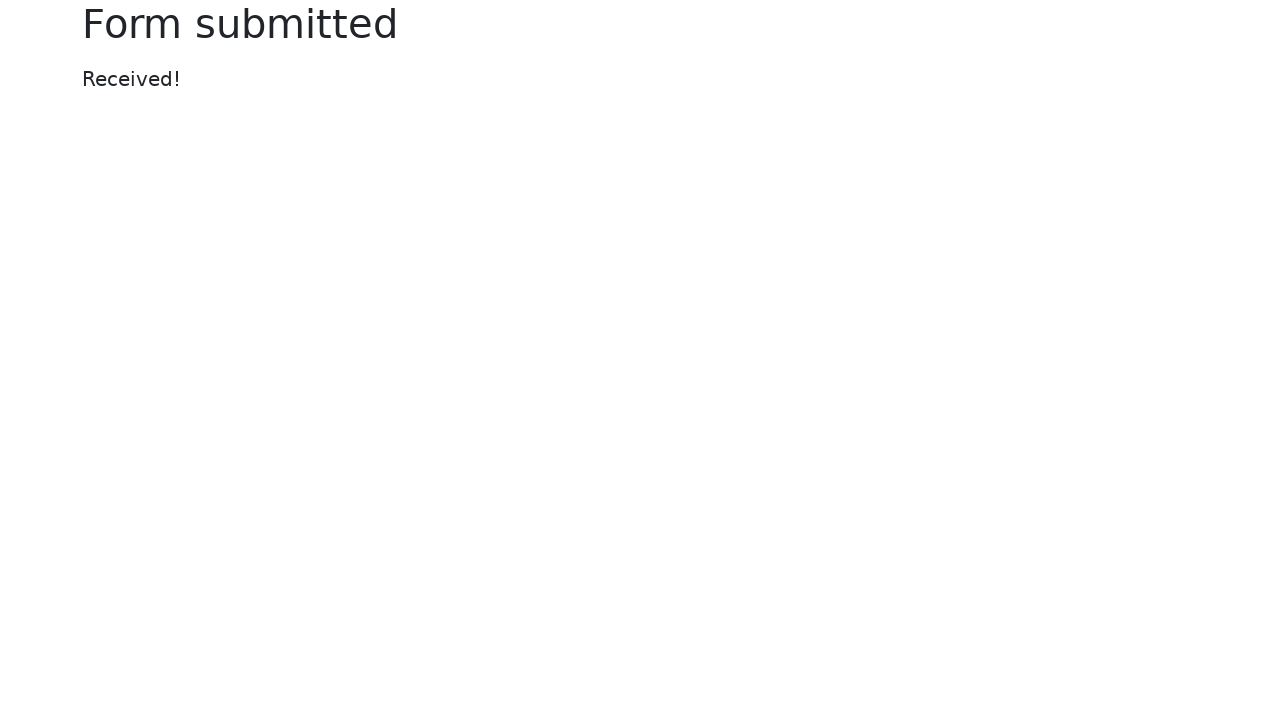

Success message appeared
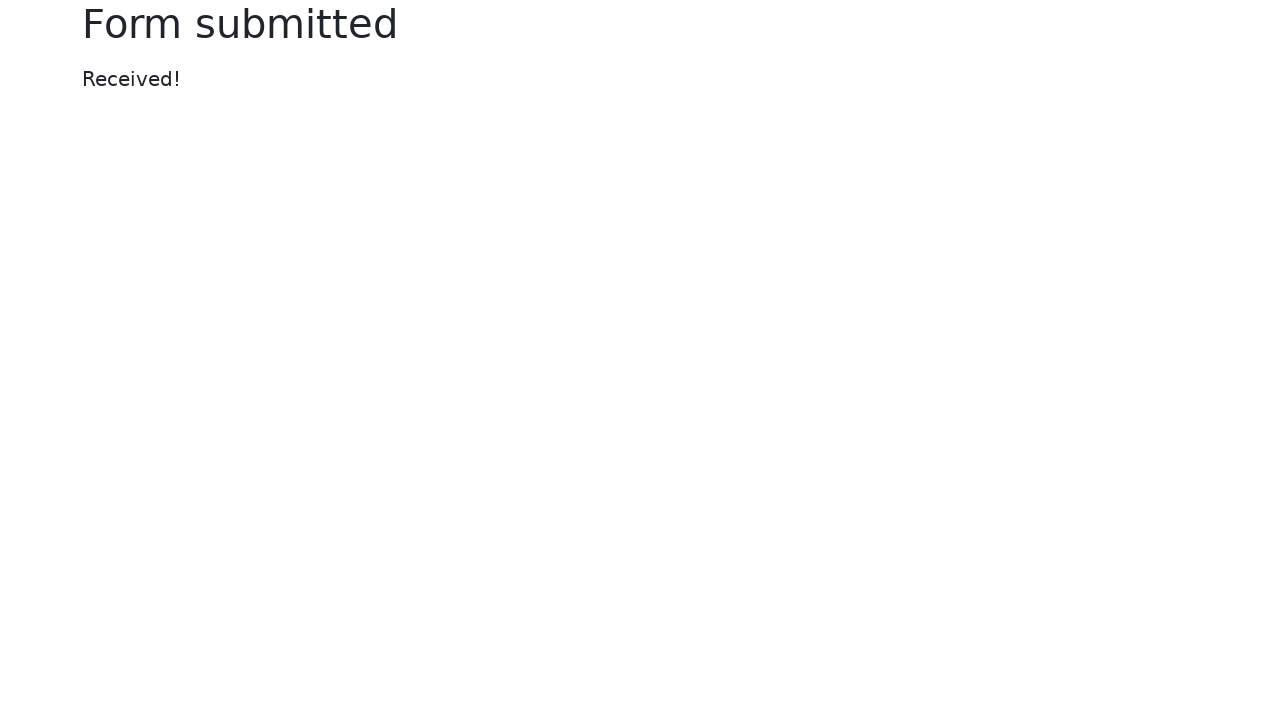

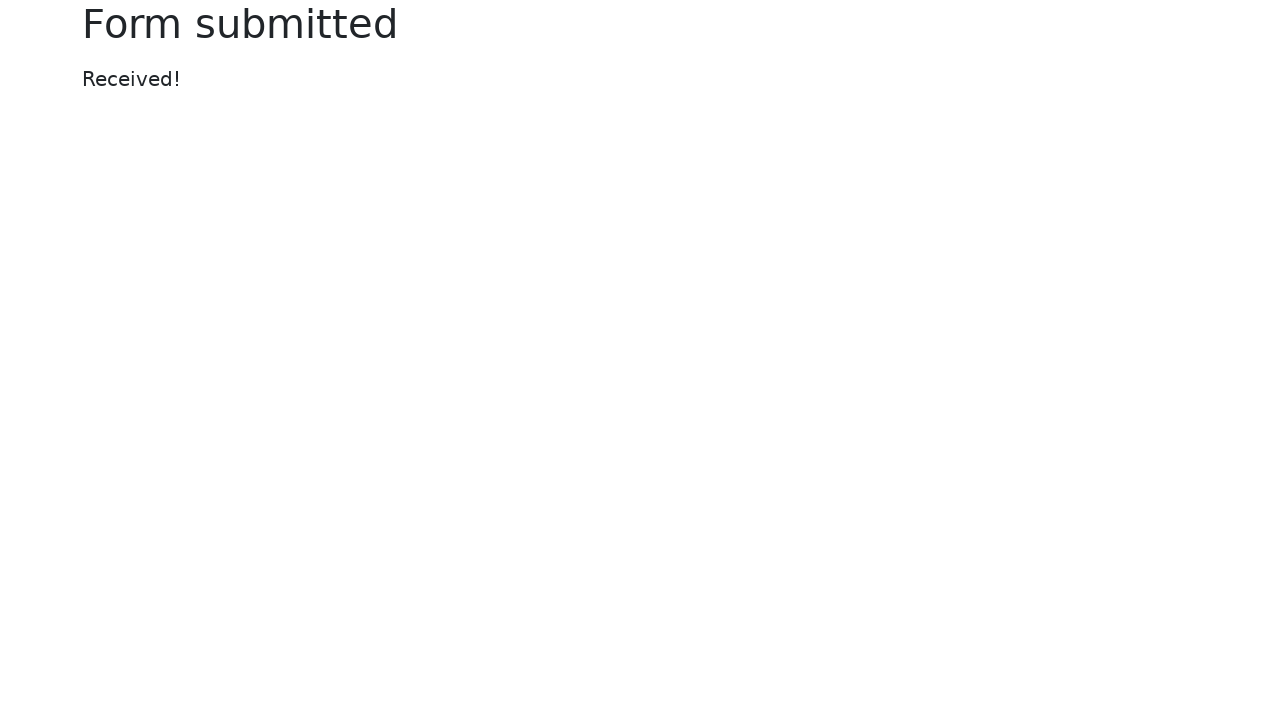